Tests that other controls are hidden when editing a todo item

Starting URL: https://demo.playwright.dev/todomvc

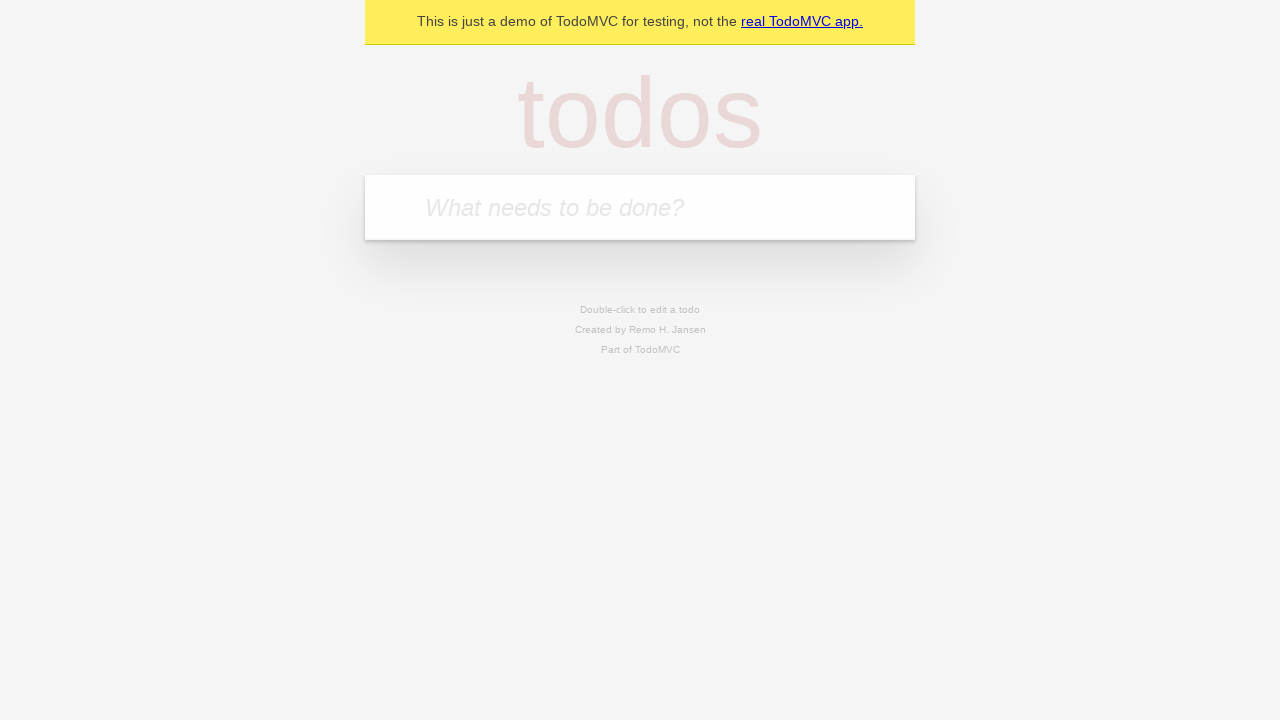

Filled new todo input with 'buy some cheese' on .new-todo
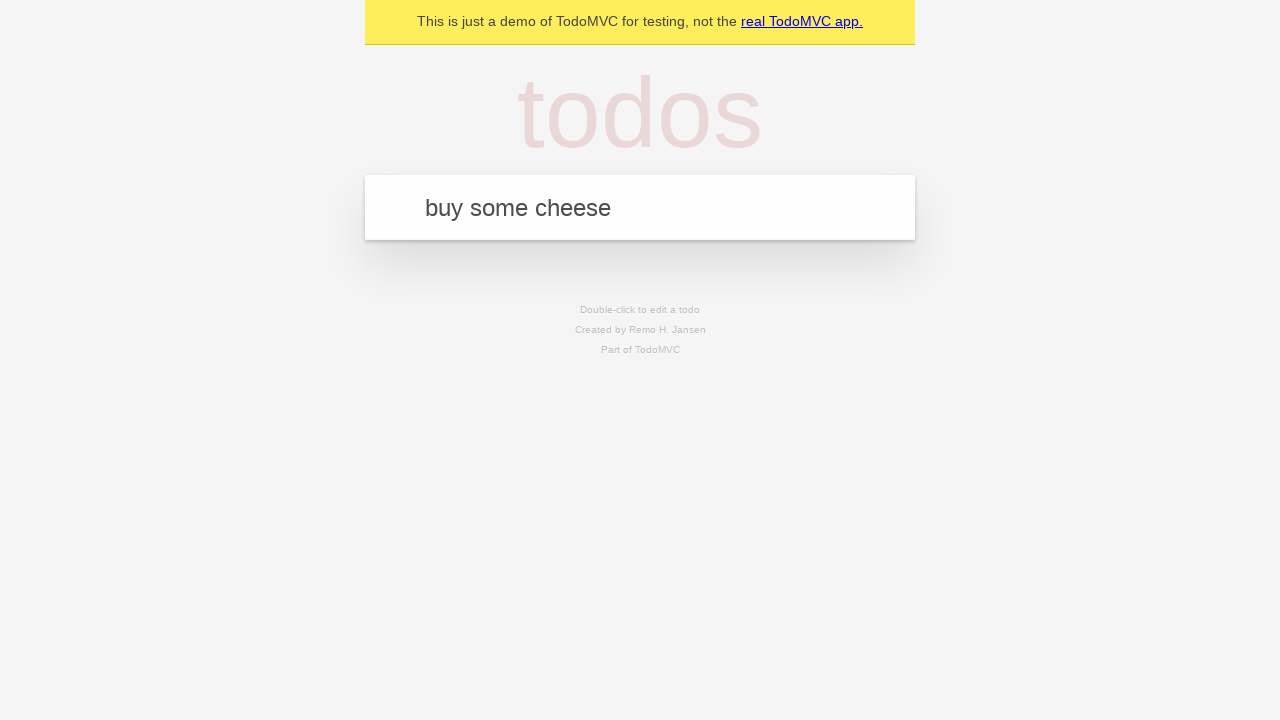

Pressed Enter to add first todo on .new-todo
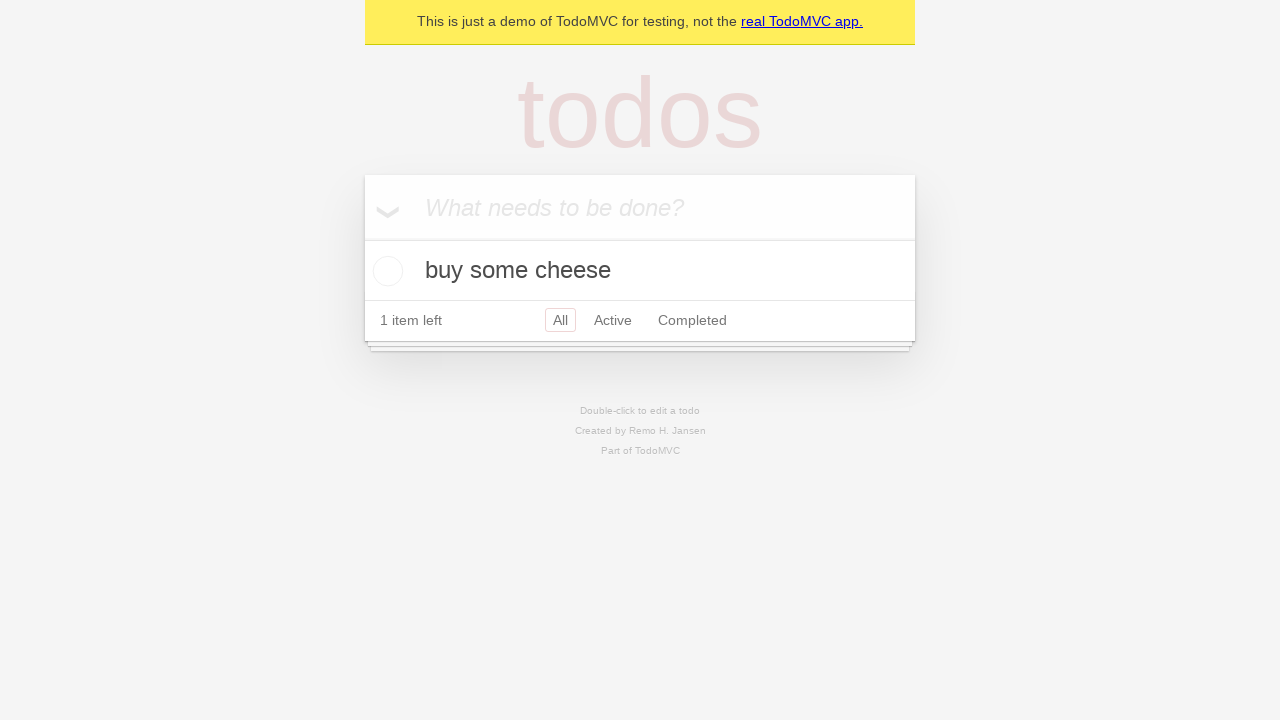

Filled new todo input with 'feed the cat' on .new-todo
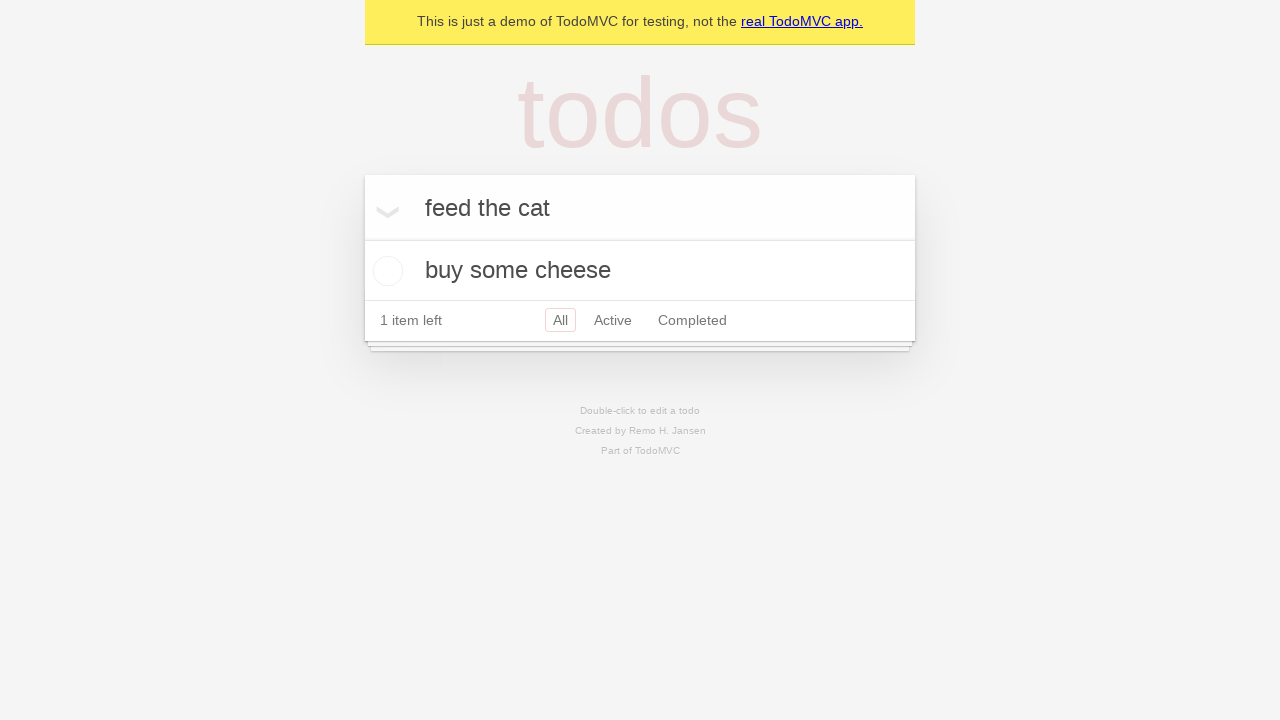

Pressed Enter to add second todo on .new-todo
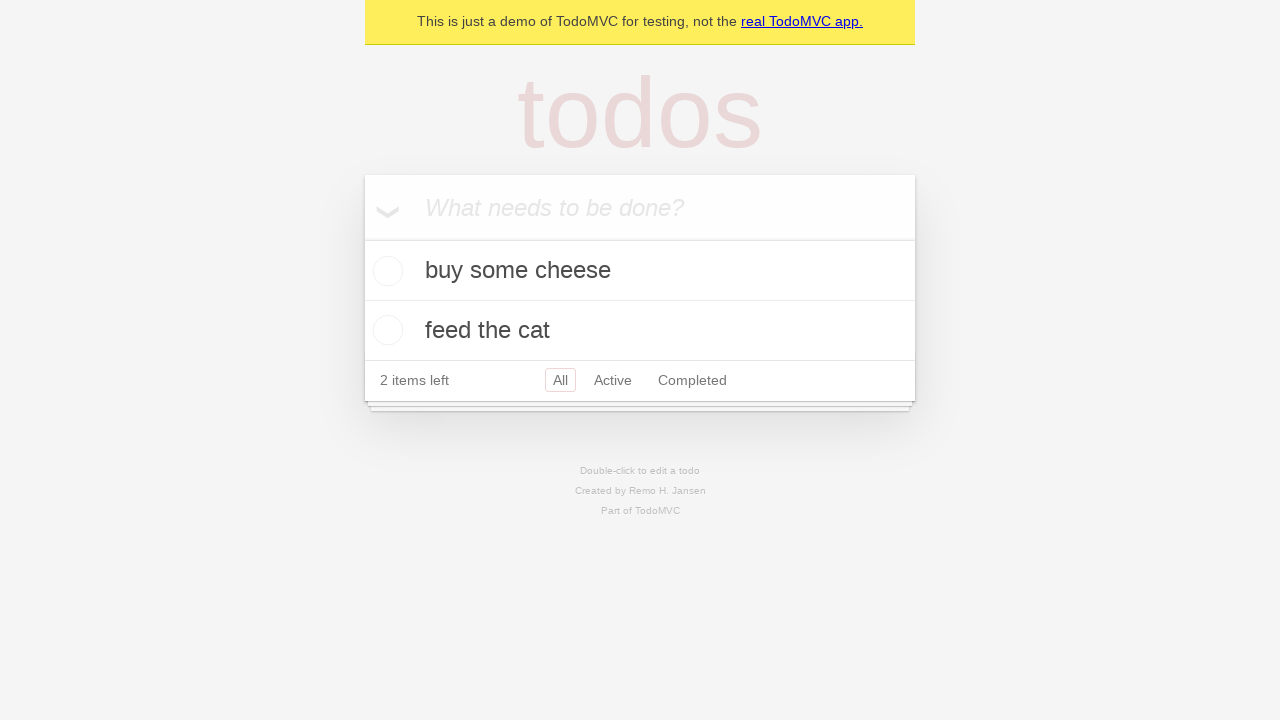

Filled new todo input with 'book a doctors appointment' on .new-todo
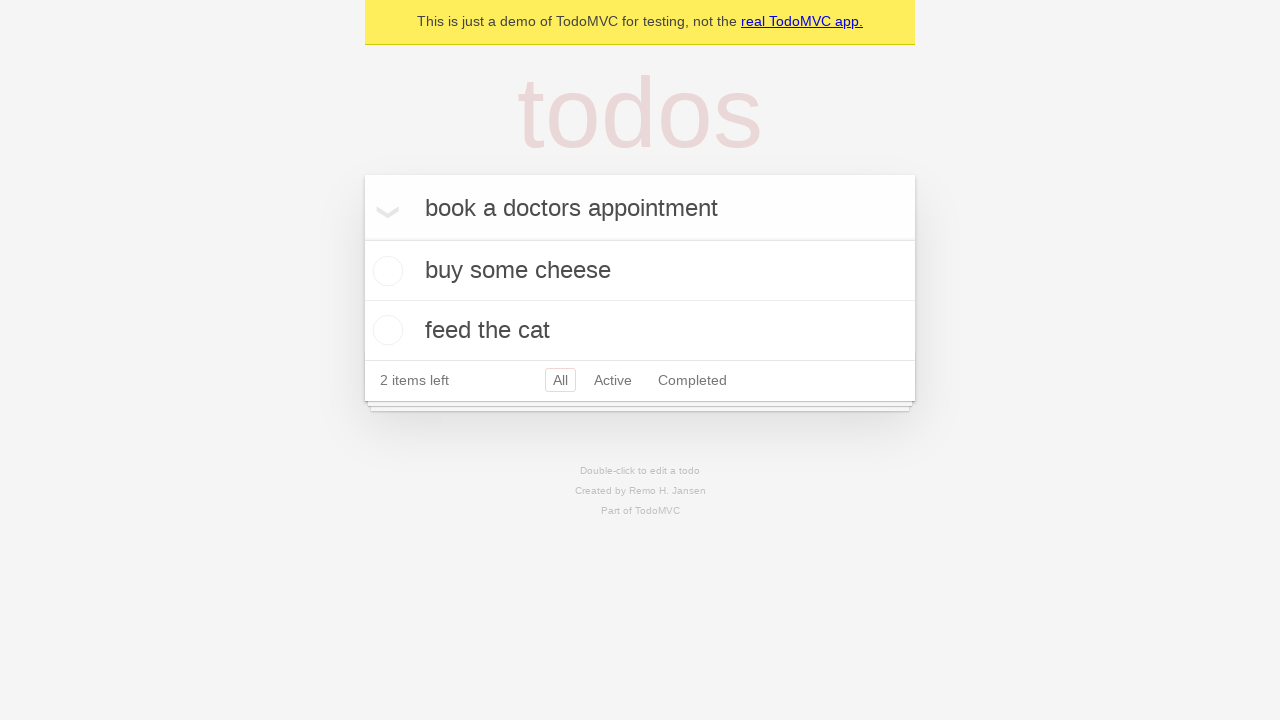

Pressed Enter to add third todo on .new-todo
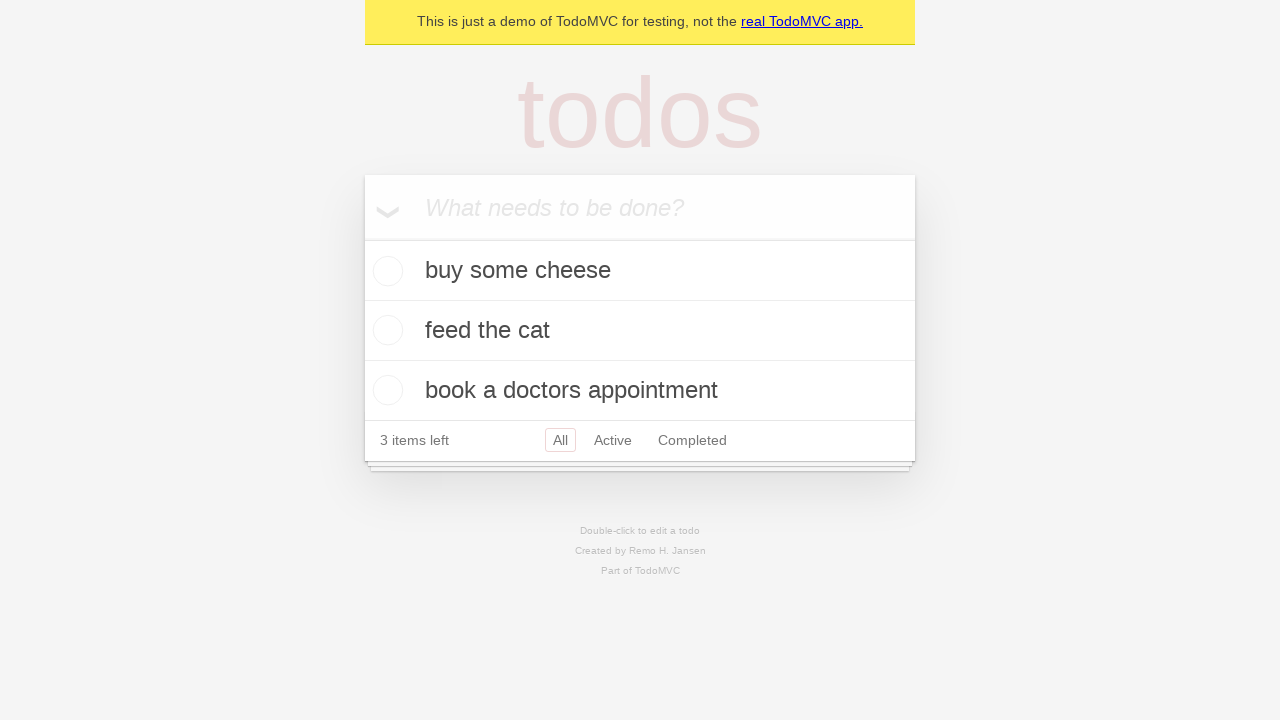

All three todos loaded in the list
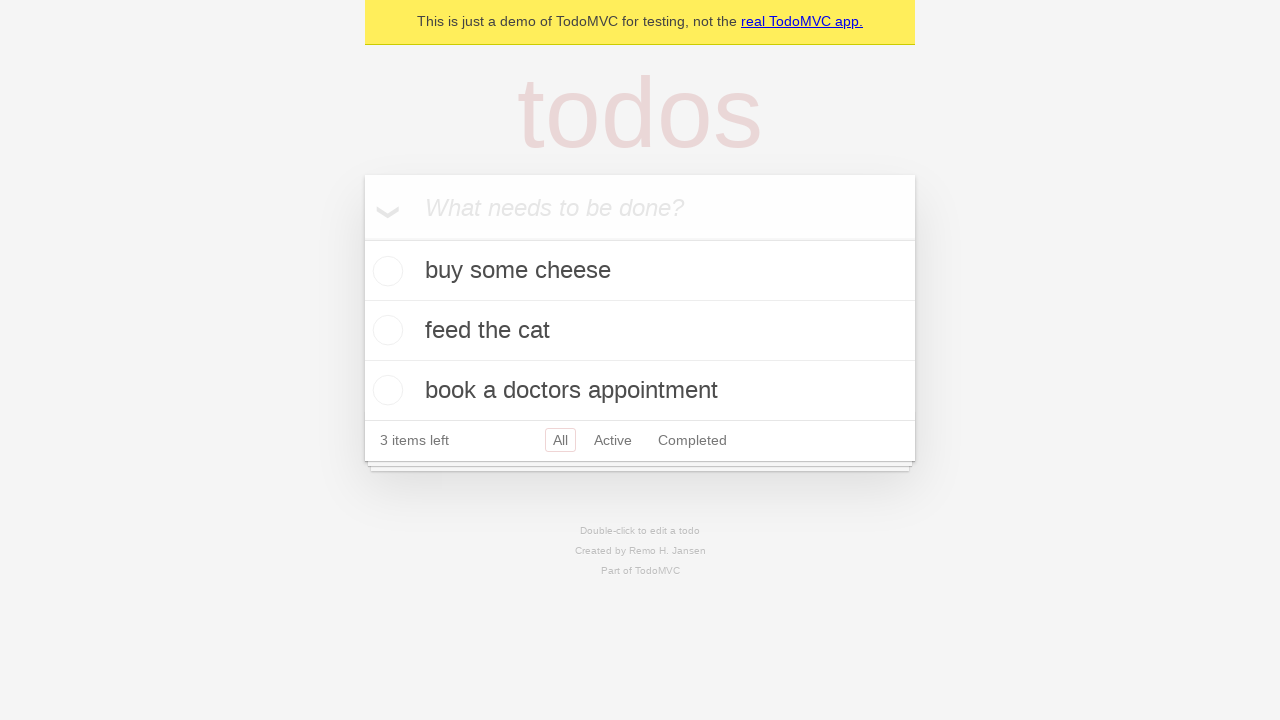

Double-clicked second todo item to enter edit mode at (640, 331) on .todo-list li >> nth=1
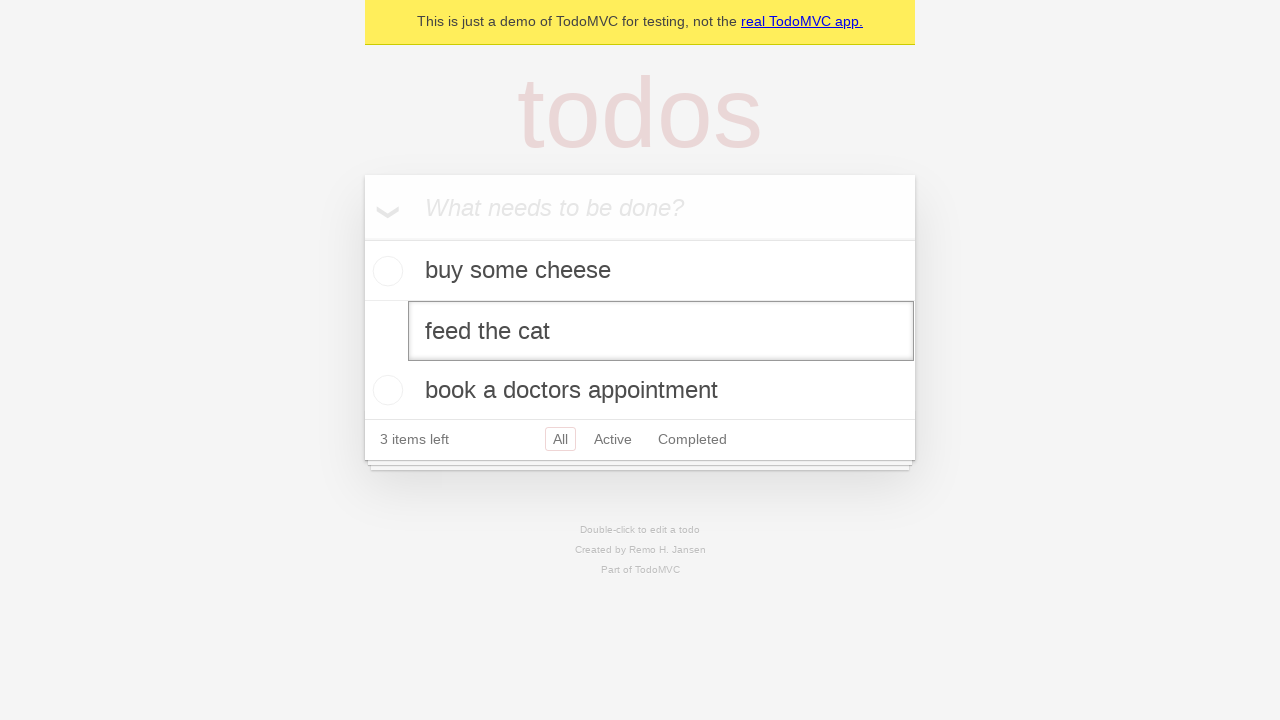

Edit input field appeared for the selected todo
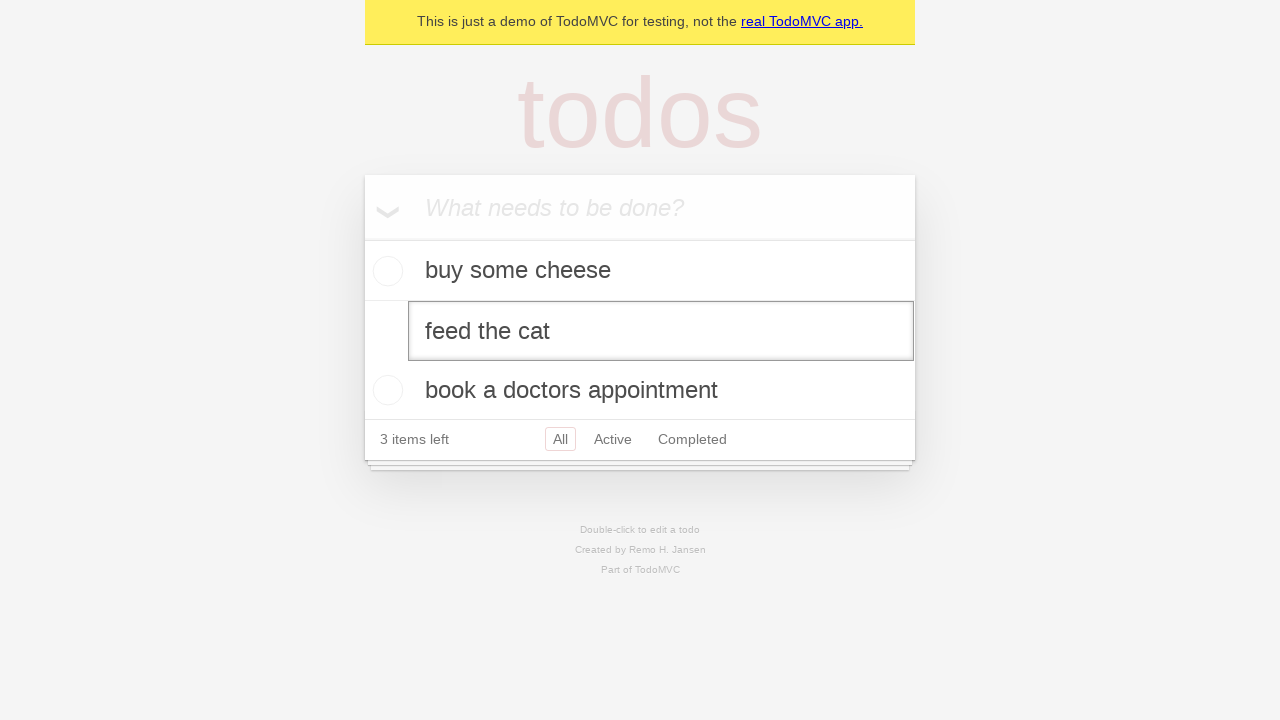

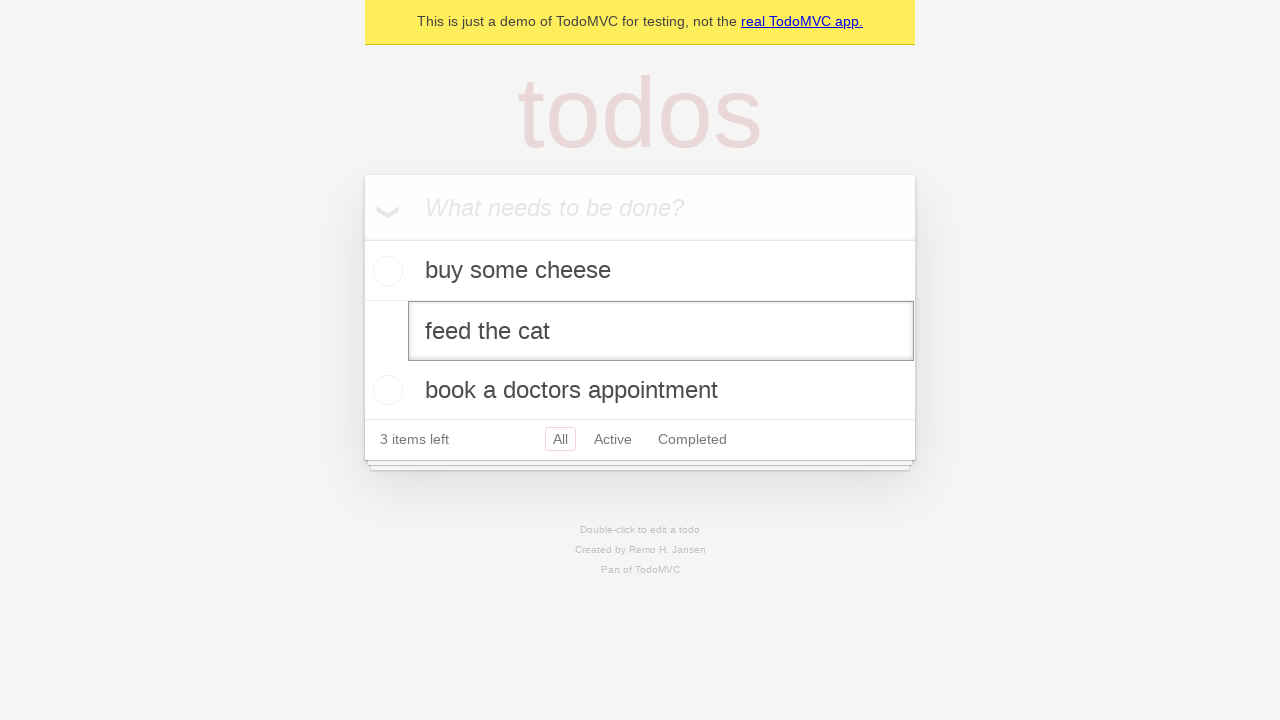